Tests JavaScript alert and confirm dialog handling by entering a name, triggering an alert, accepting it, then triggering a confirm dialog and dismissing it.

Starting URL: https://rahulshettyacademy.com/AutomationPractice/

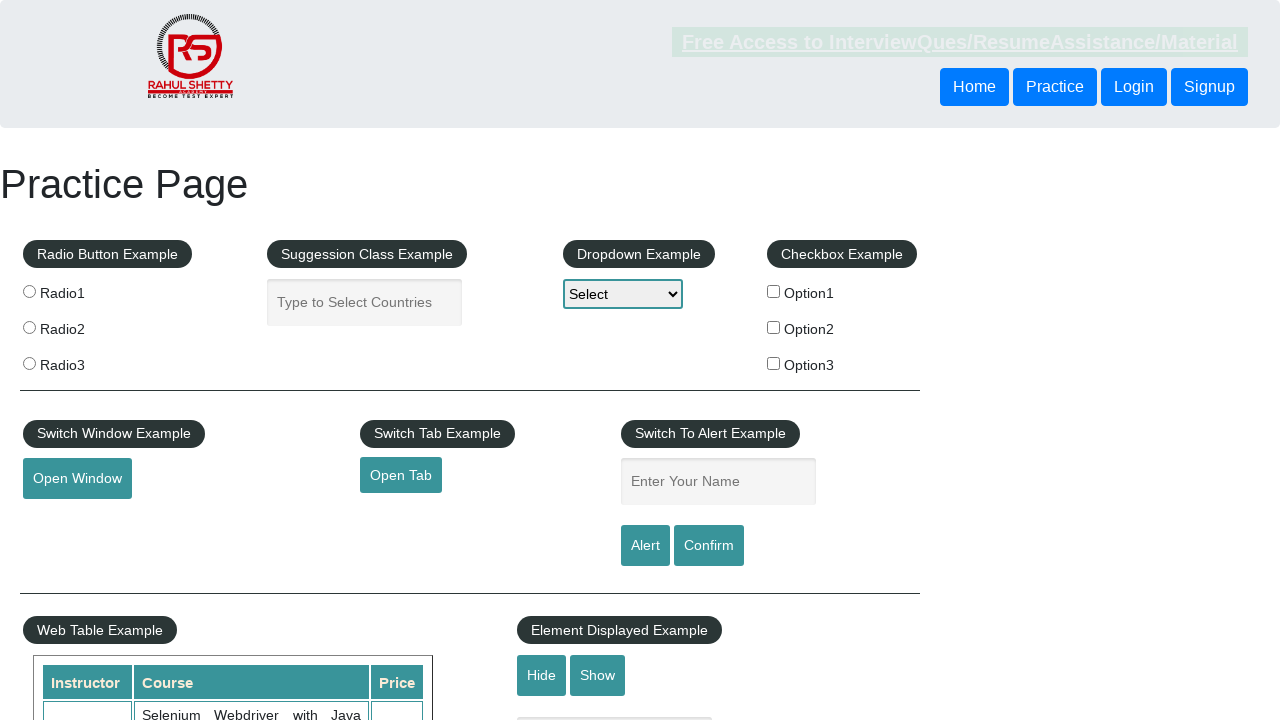

Filled name field with 'Mirek' on #name
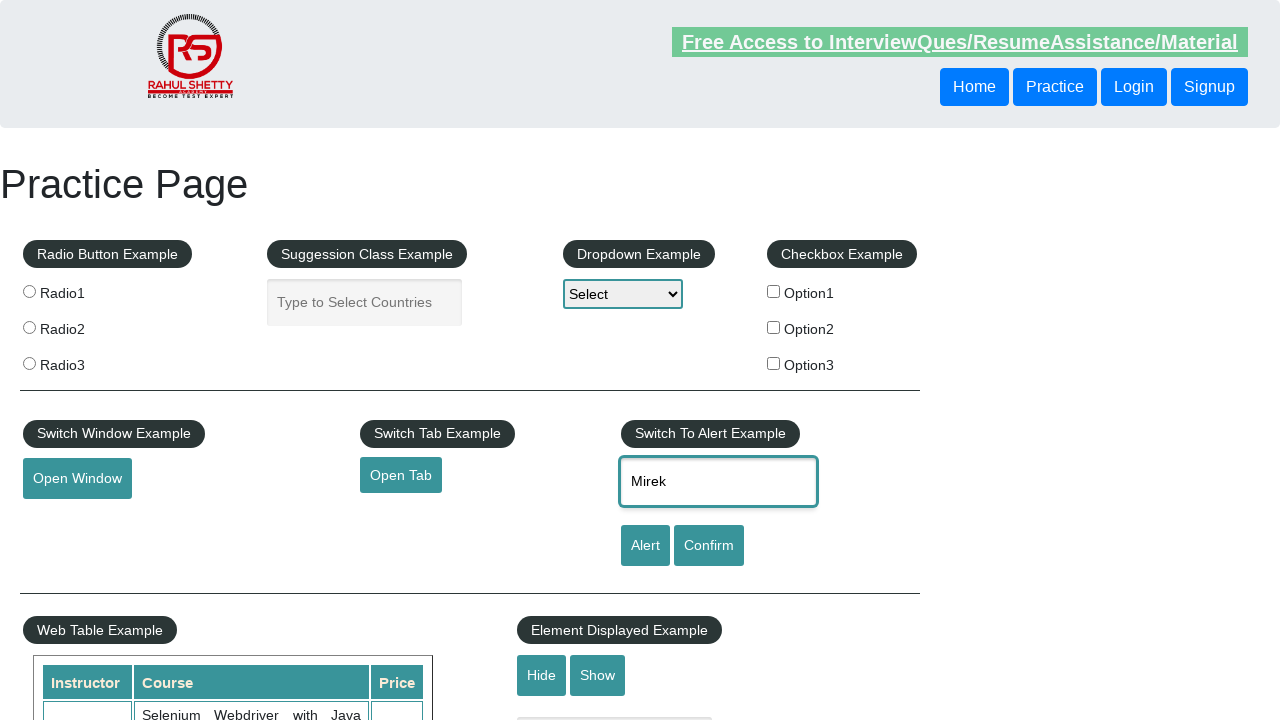

Clicked alert button to trigger JavaScript alert at (645, 546) on #alertbtn
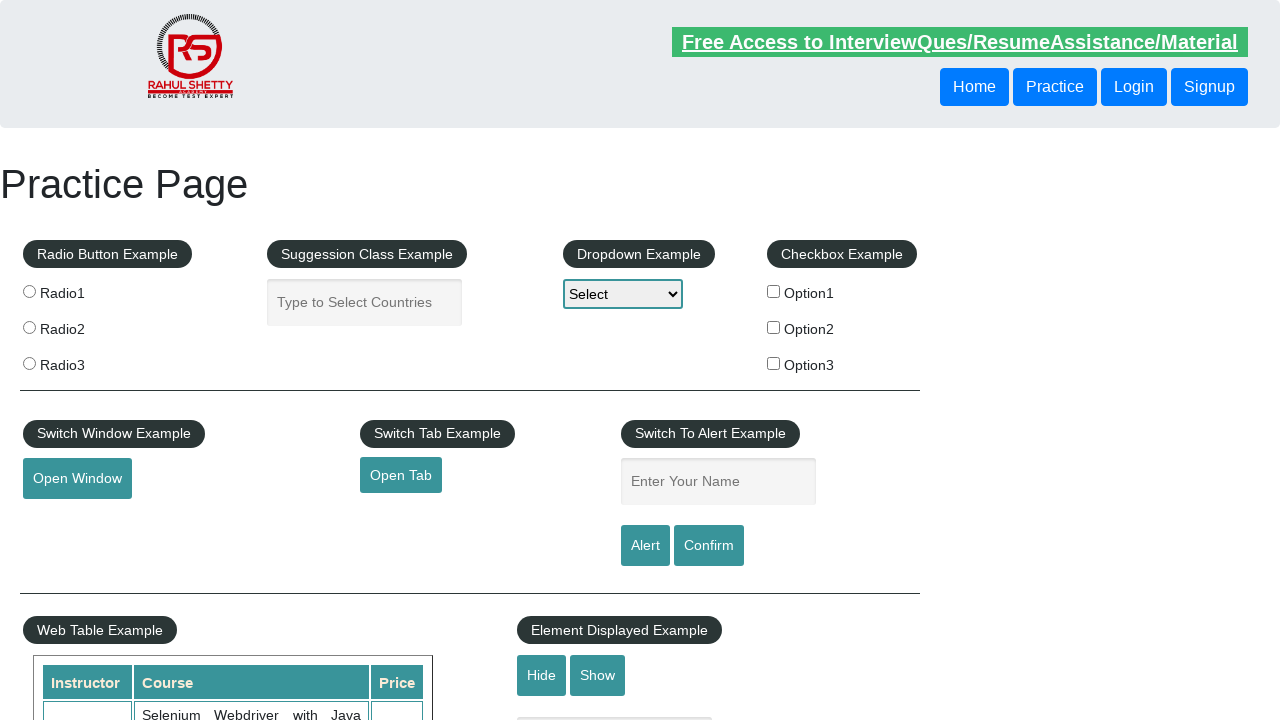

Set up dialog handler to accept alerts
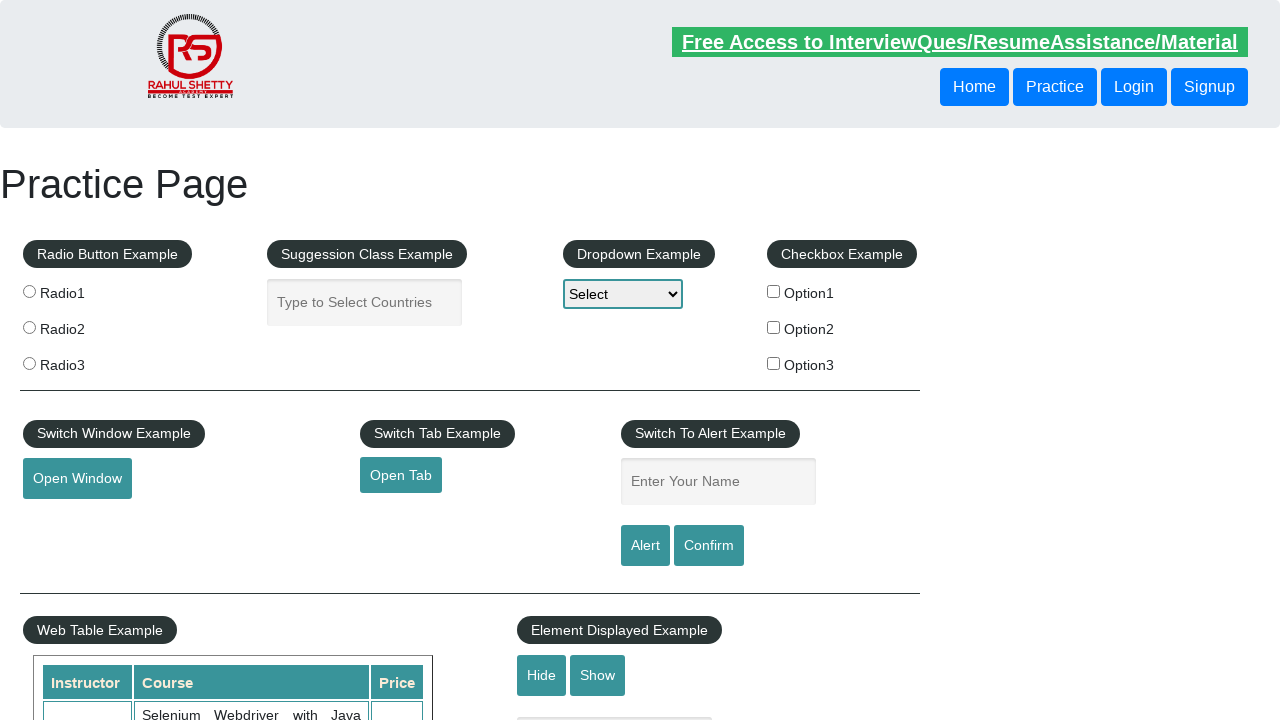

Waited for alert dialog to be processed
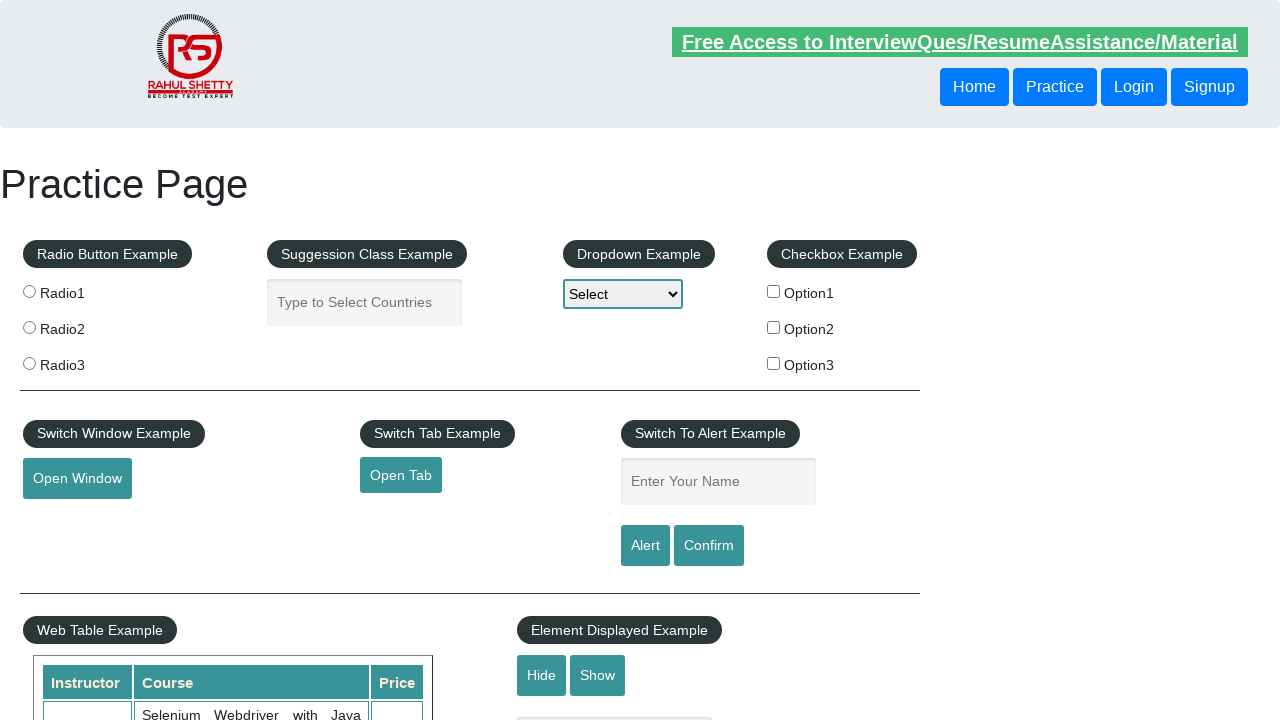

Clicked confirm button to trigger confirm dialog at (709, 546) on #confirmbtn
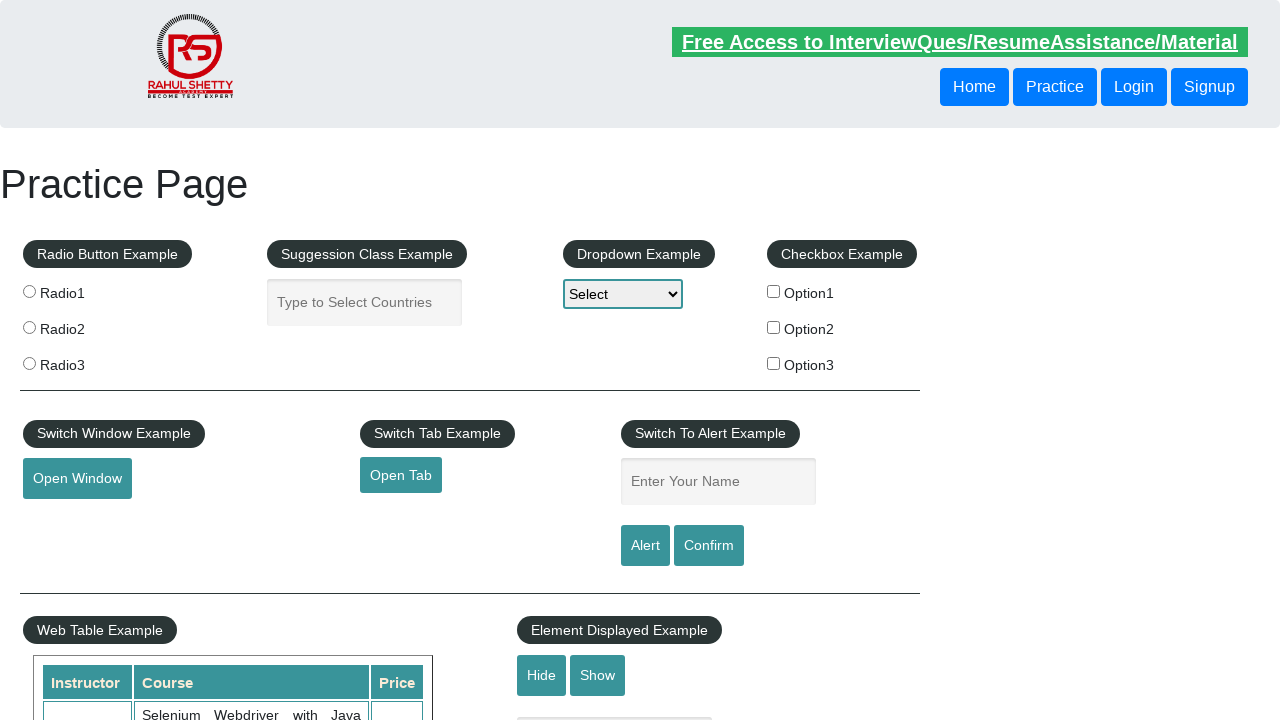

Set up dialog handler to dismiss confirm dialogs
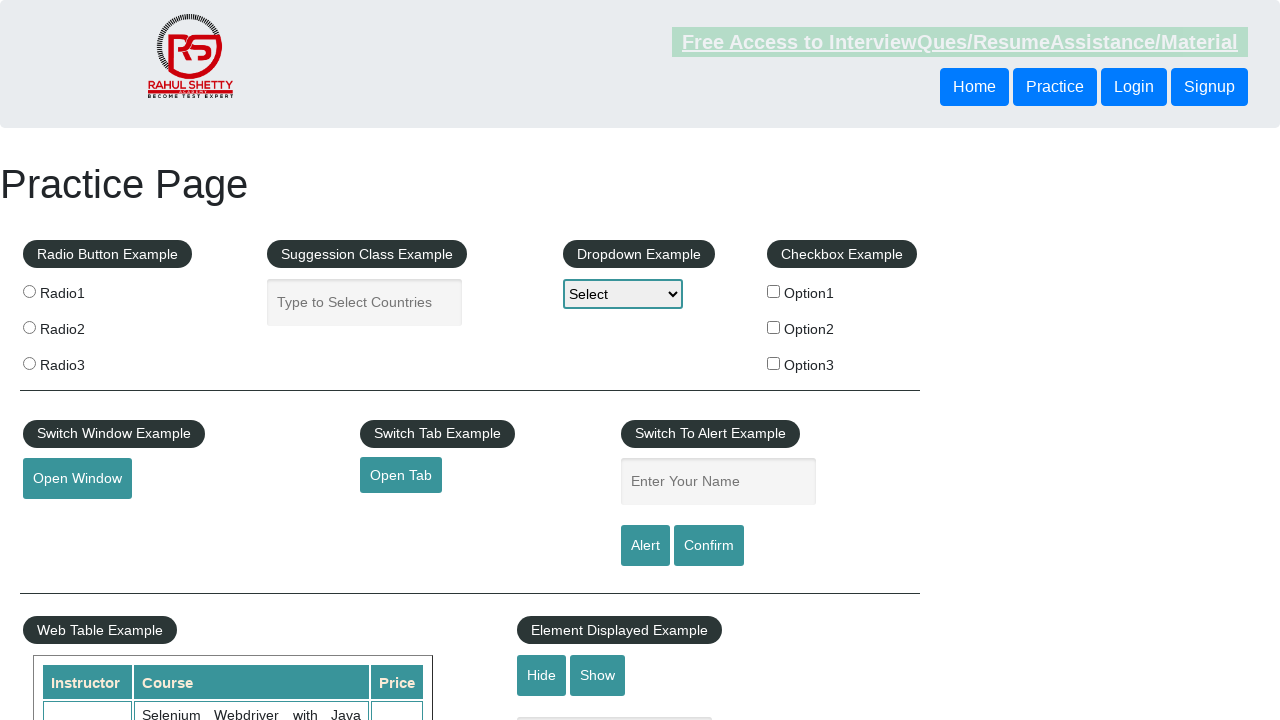

Waited for confirm dialog to be processed and dismissed
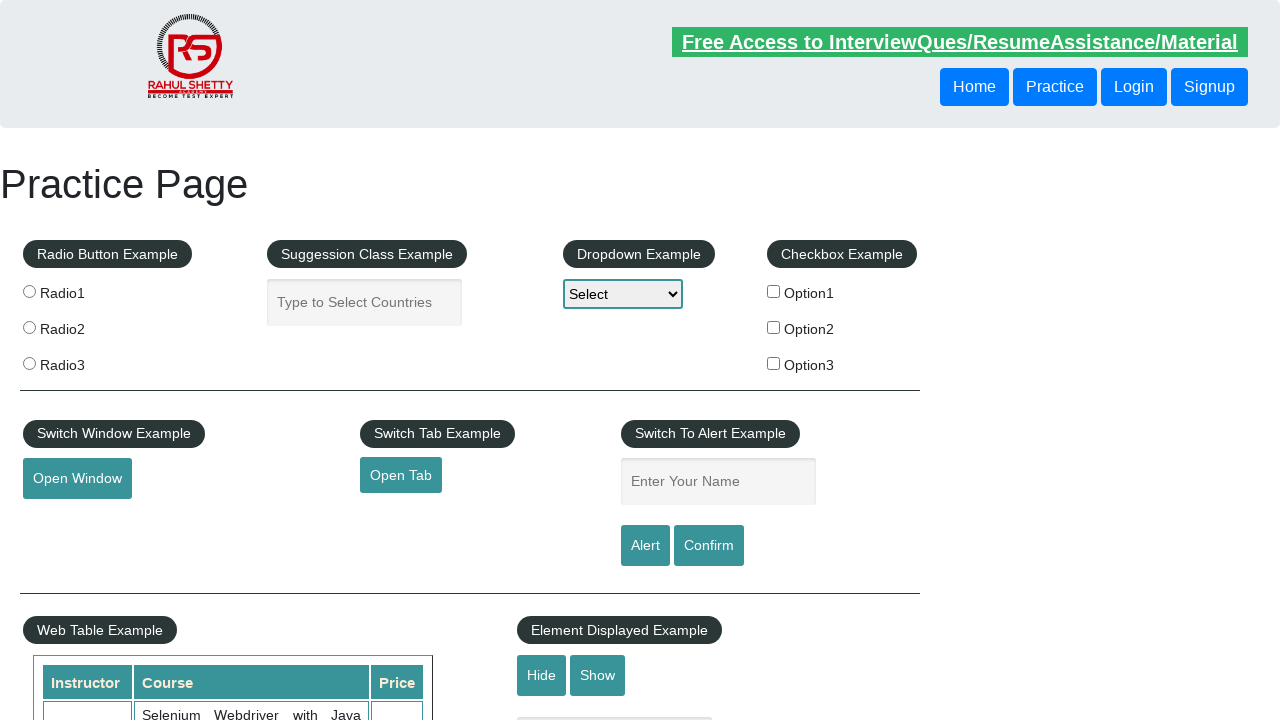

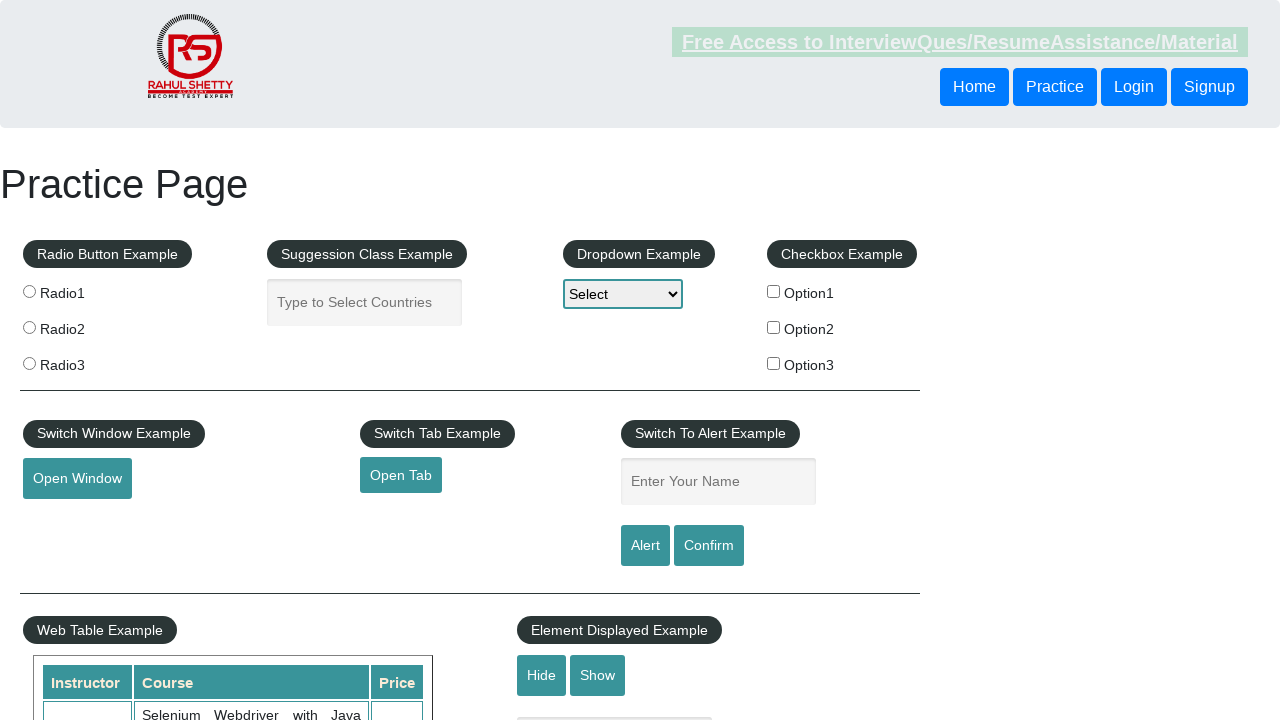